Navigates to the Playwright documentation website and clicks on the "Doc" link to access the documentation section.

Starting URL: https://playwright.dev/

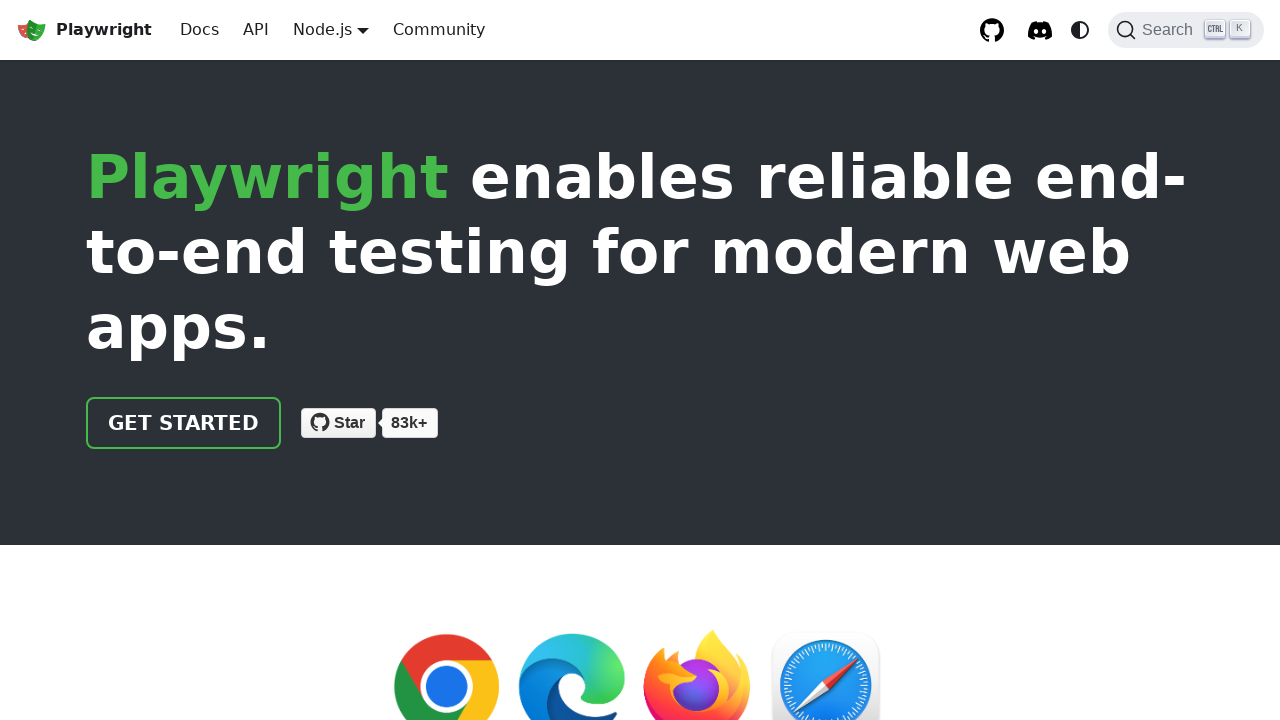

Navigated to Playwright documentation website
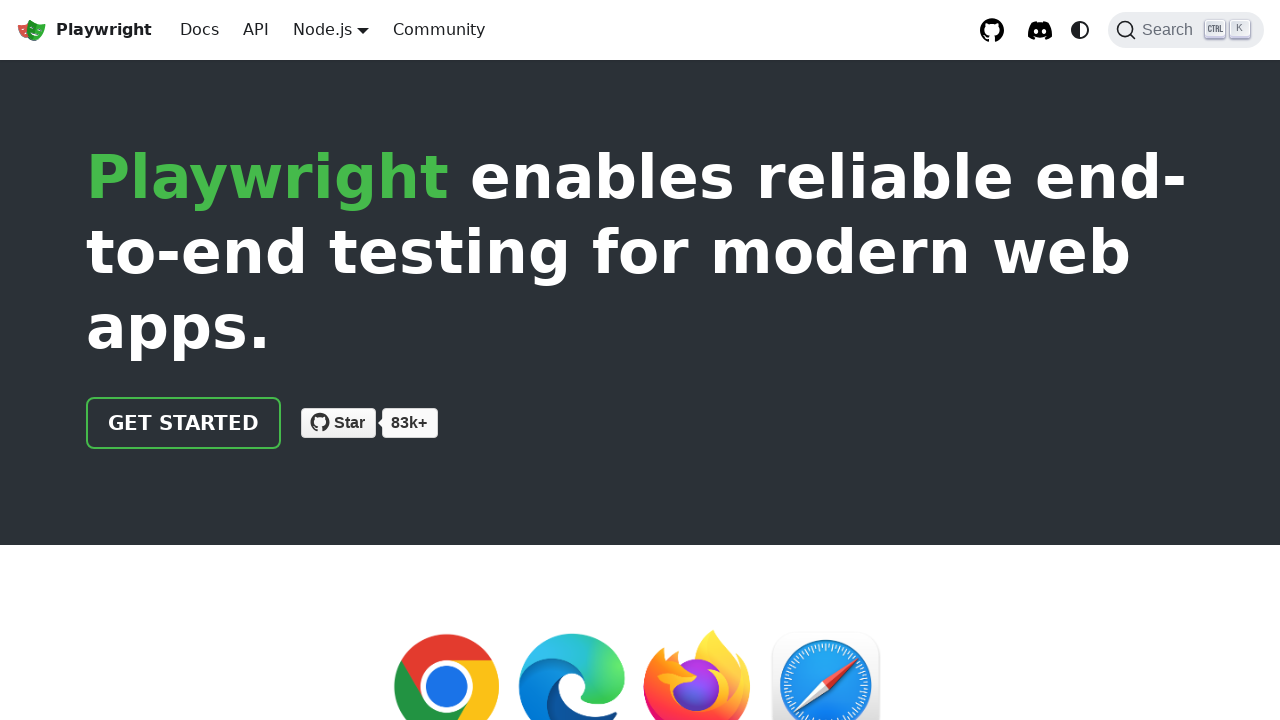

Clicked on the 'Doc' link to access documentation section at (200, 30) on text=Doc
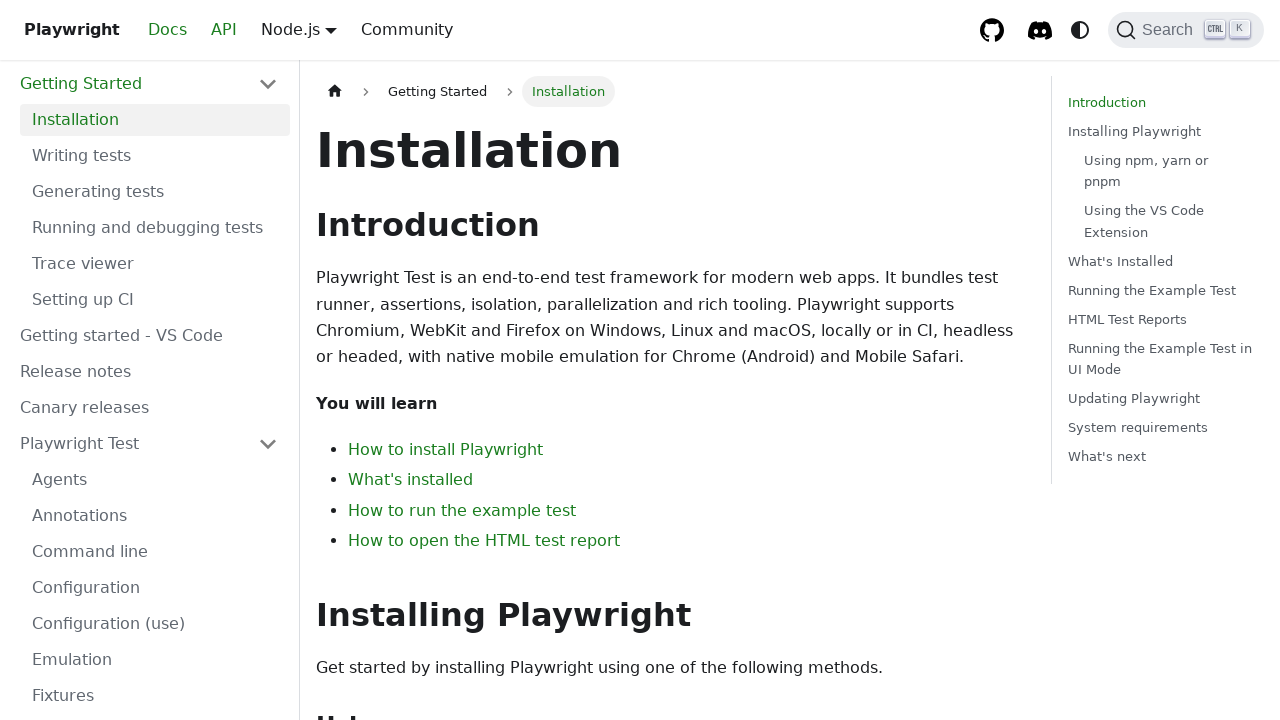

Documentation page loaded successfully
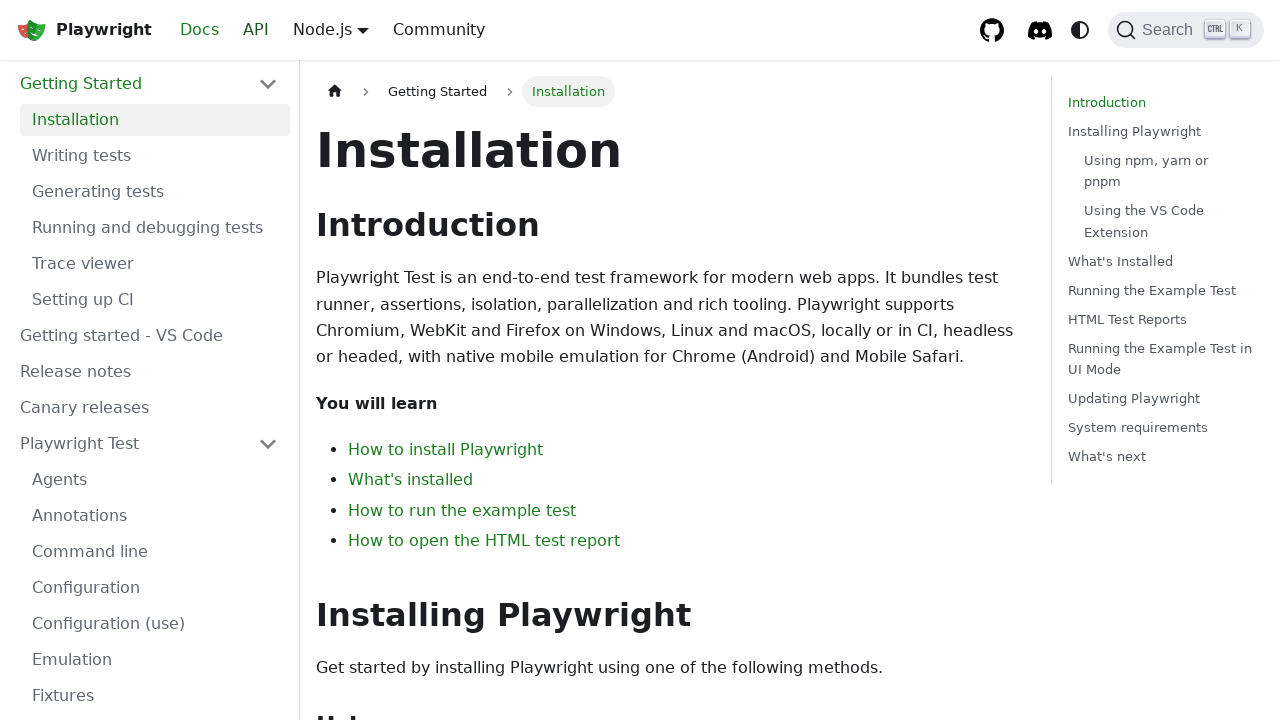

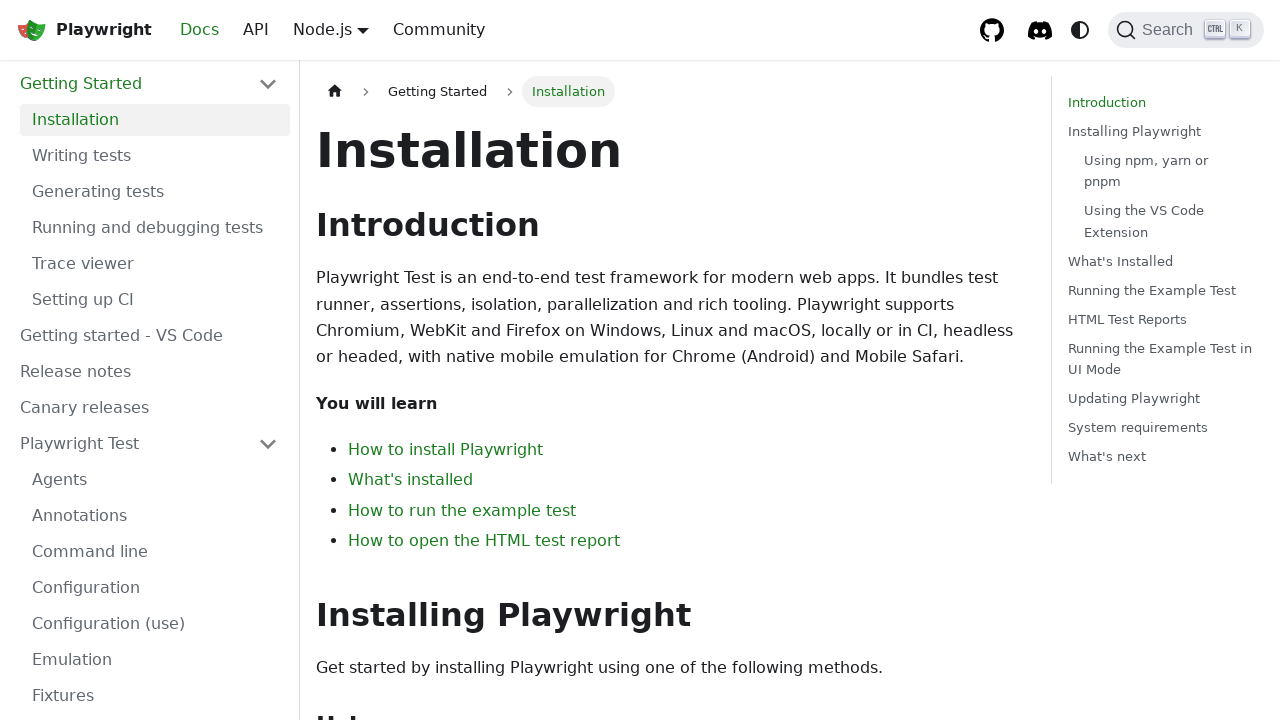